Tests JavaScript execution by triggering an alert dialog and accepting it

Starting URL: https://the-internet.herokuapp.com/

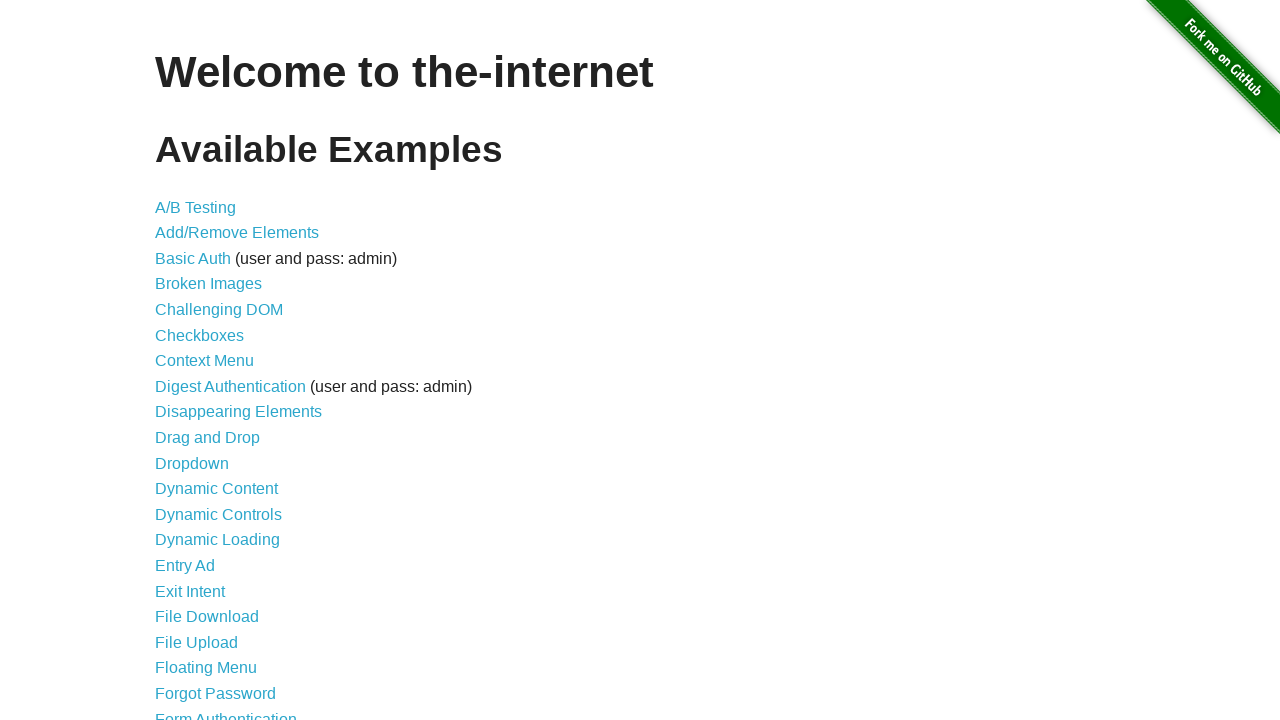

Clicked on Multiple Windows link at (218, 369) on text=Multiple Windows
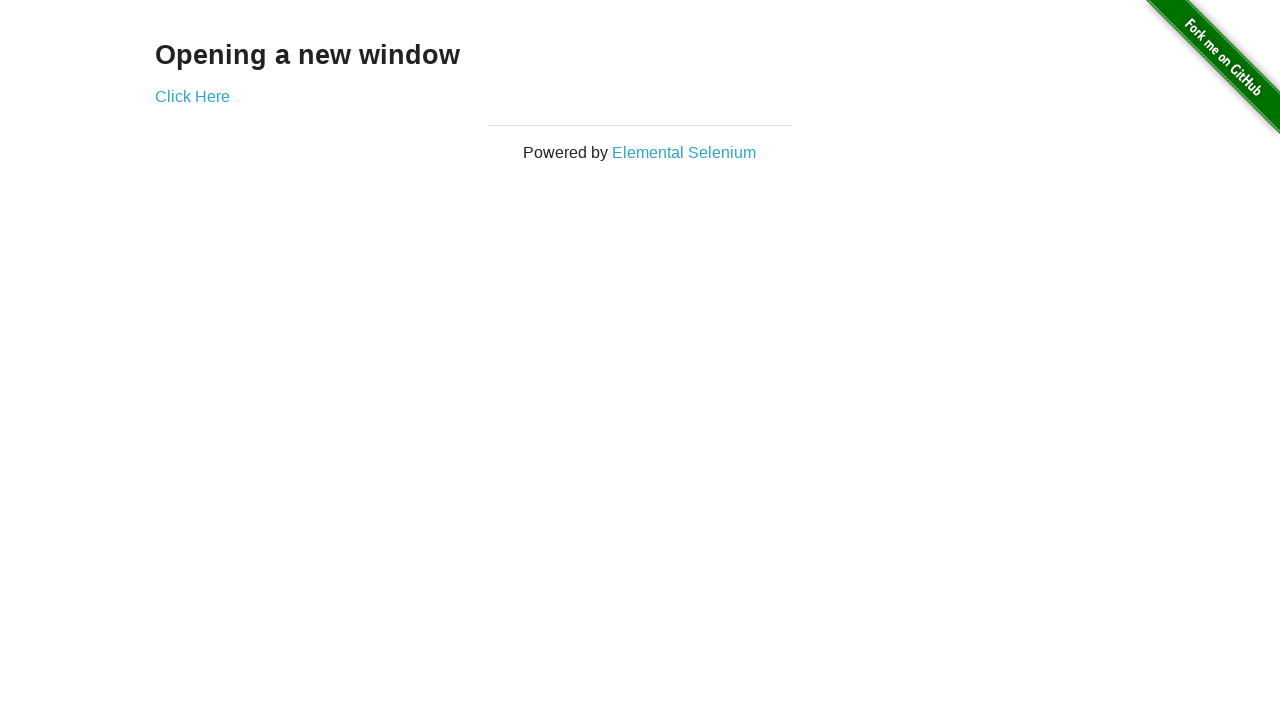

Executed JavaScript to trigger alert dialog with 'Hello World' message
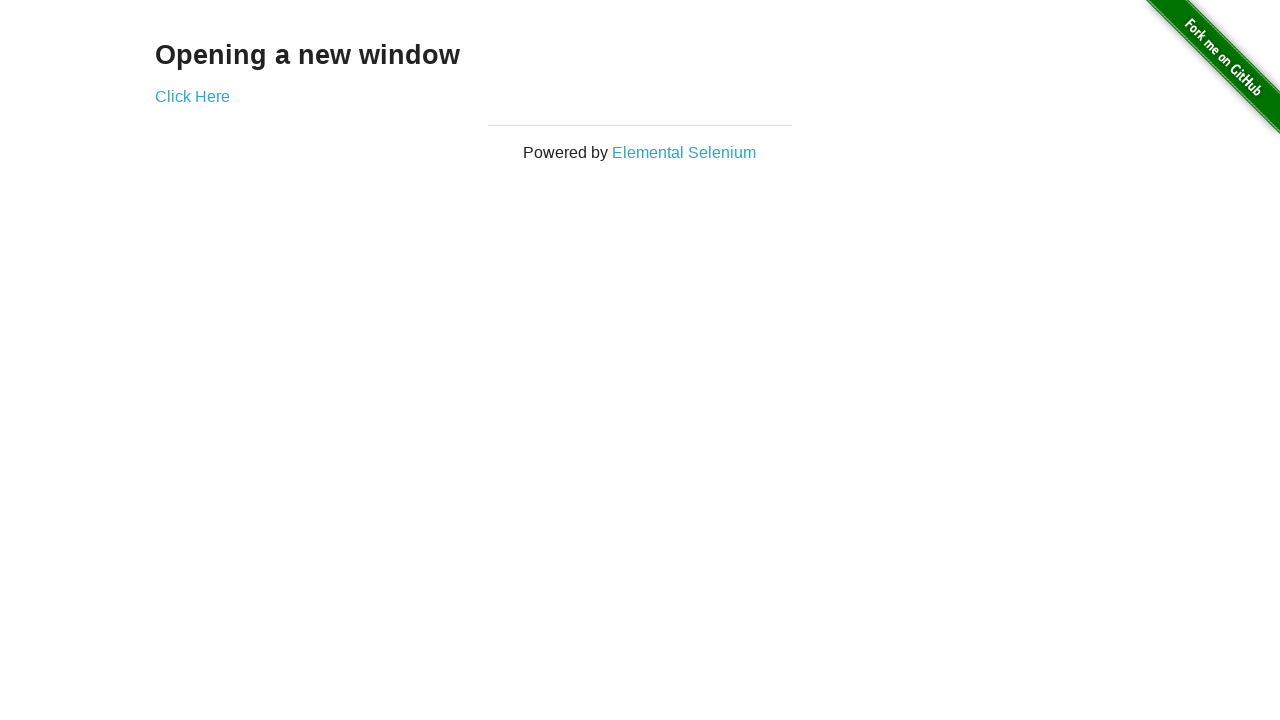

Set up dialog handler to accept alert dialogs
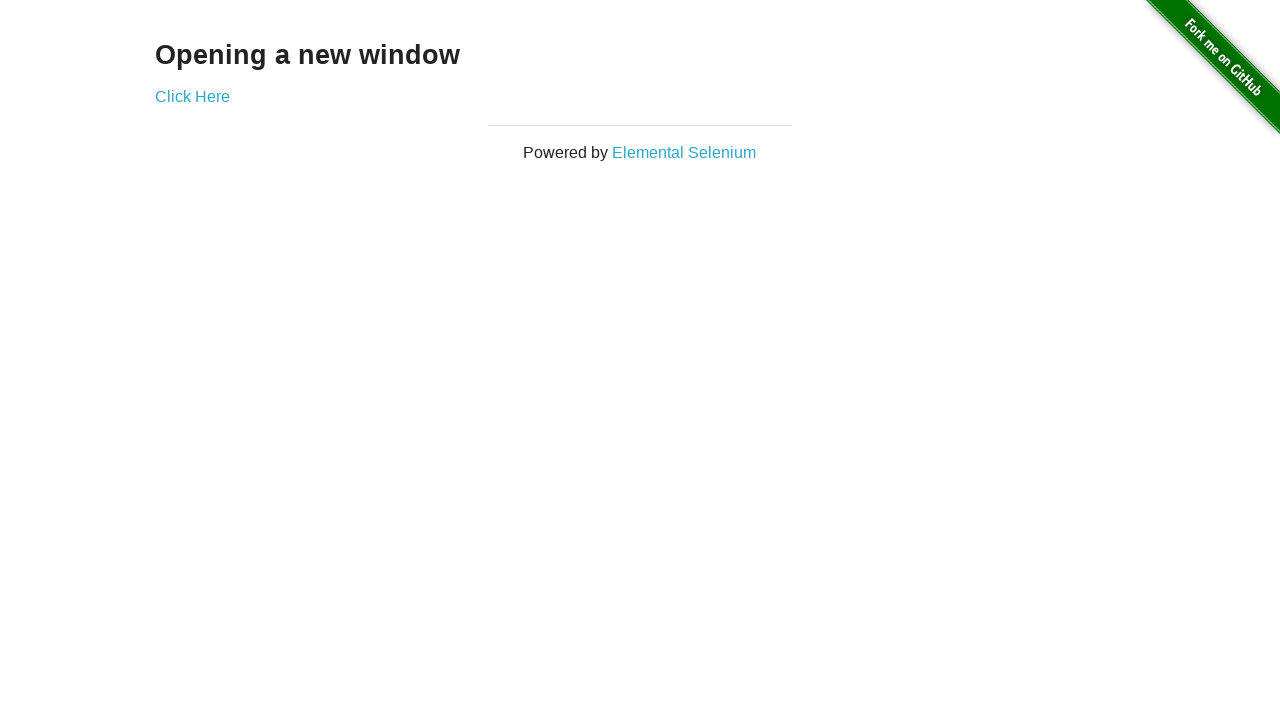

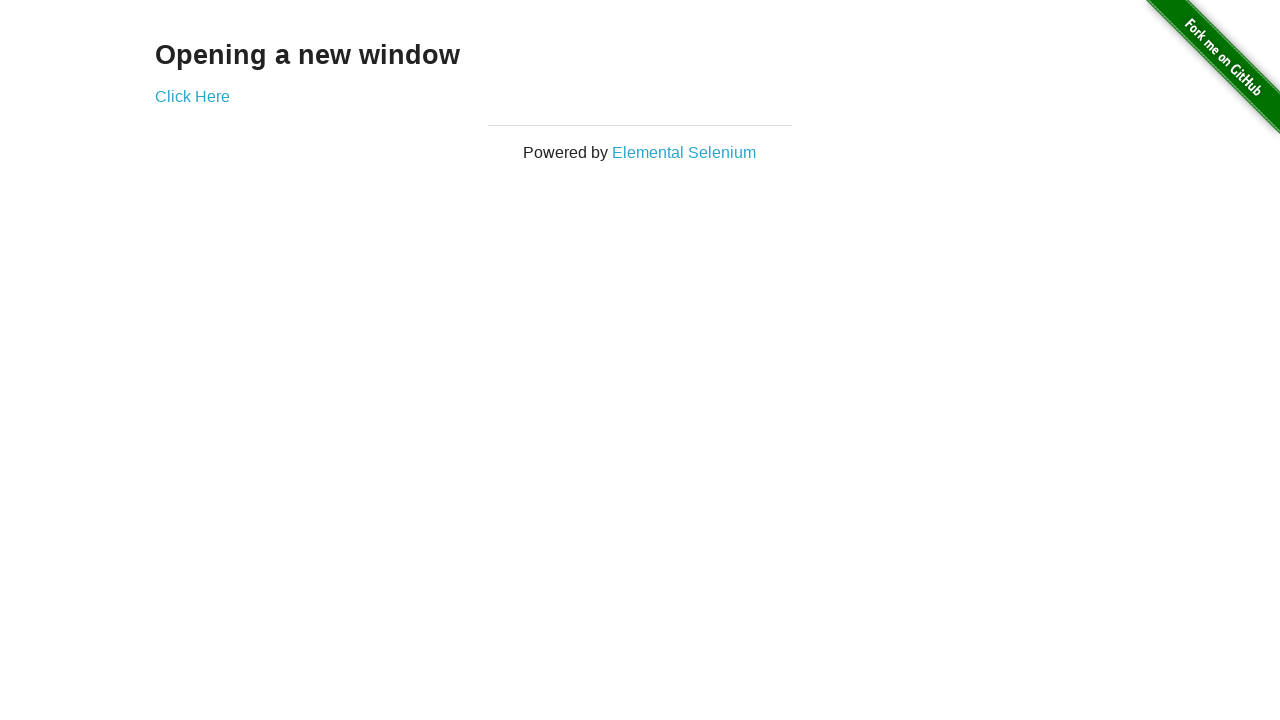